Tests a shoe size form by entering a size value and verifying the response message

Starting URL: https://lm.skillbox.cc/qa_tester/module03/practice1/

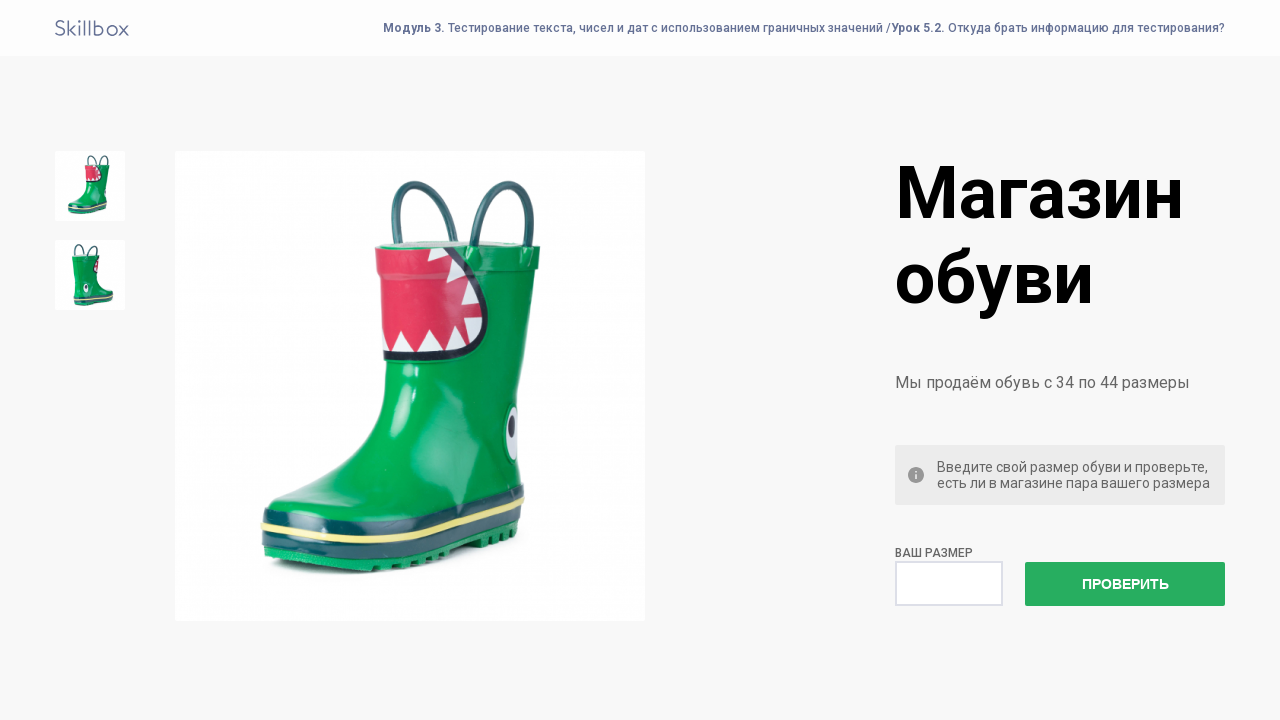

Entered shoe size '42' into the size field on #size
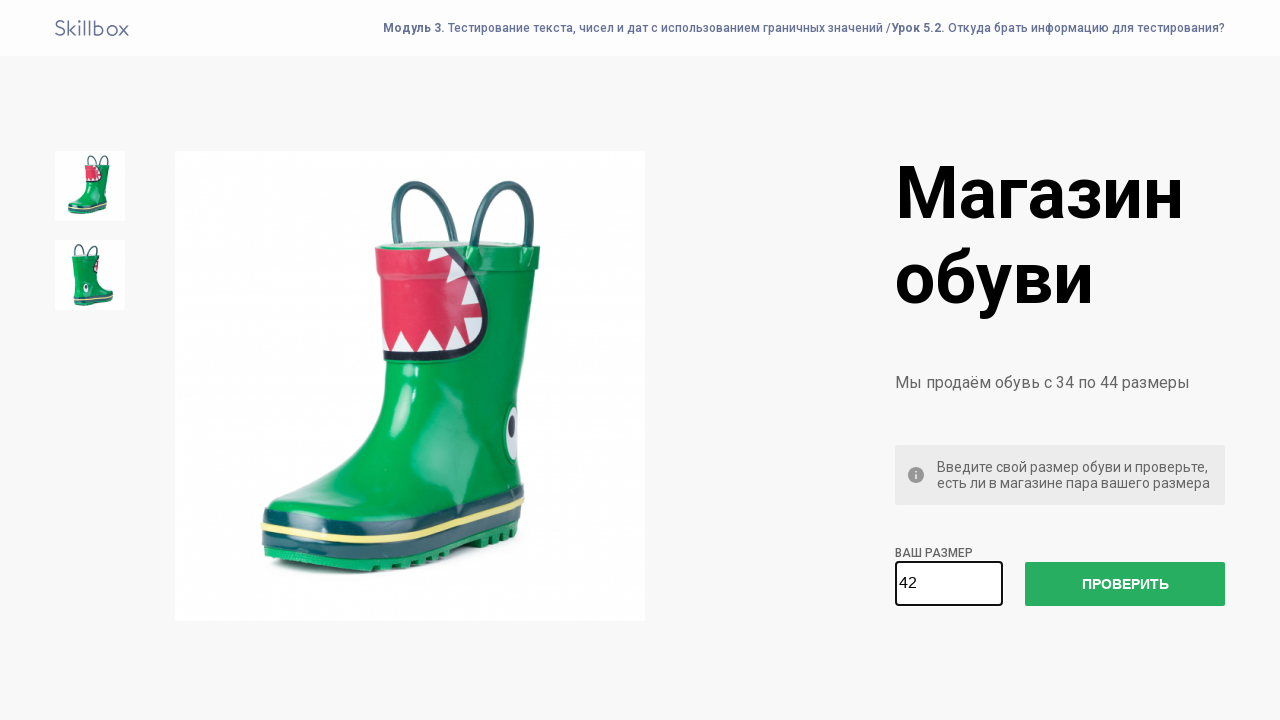

Clicked the submit button at (1125, 584) on button
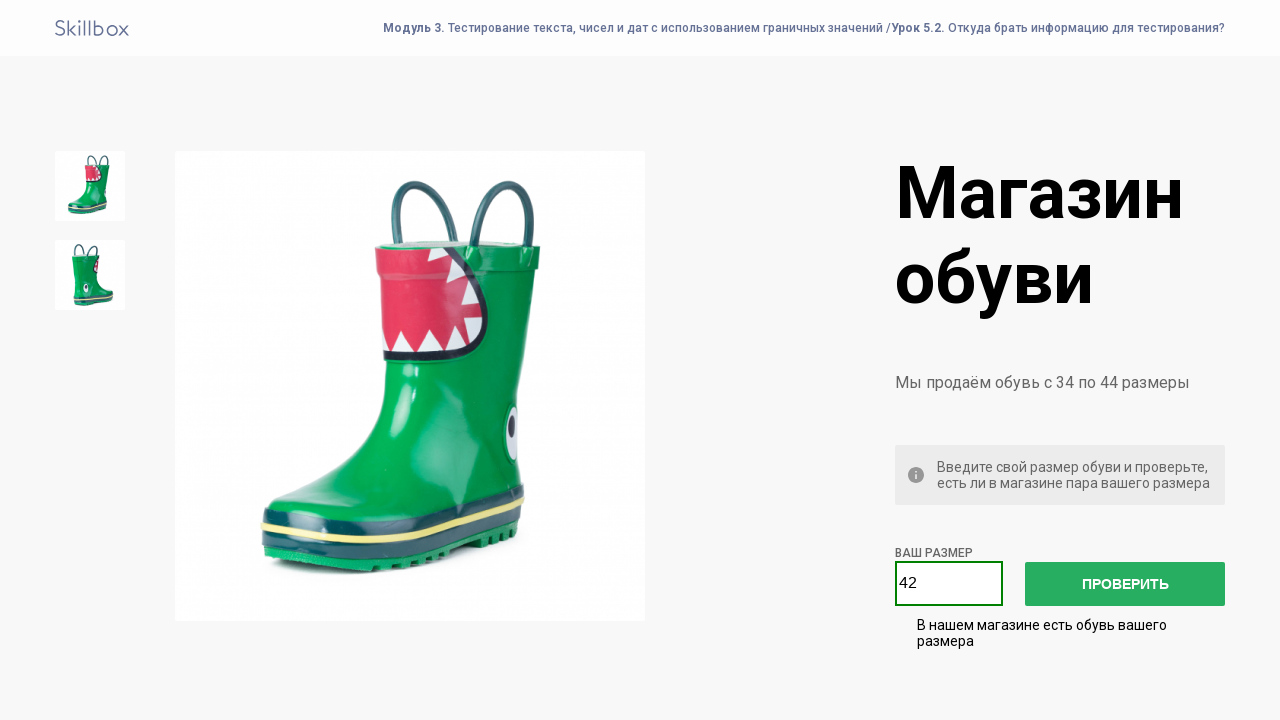

Error message appeared on the form
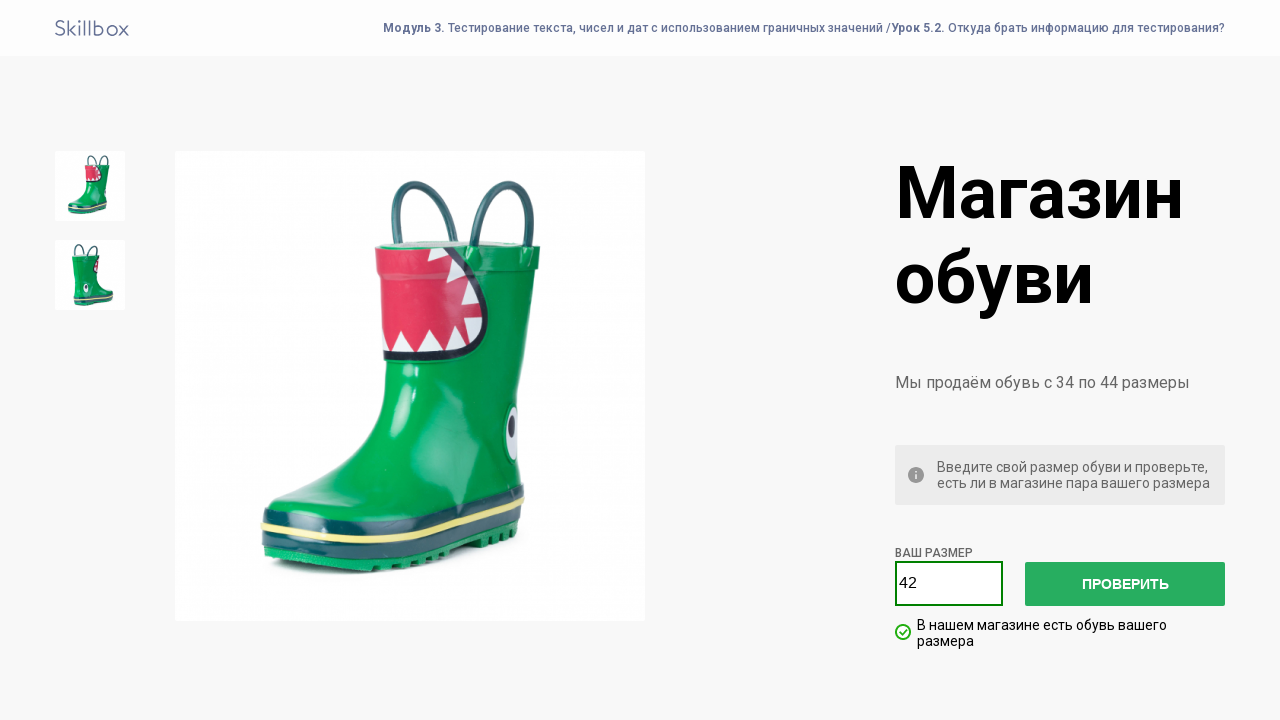

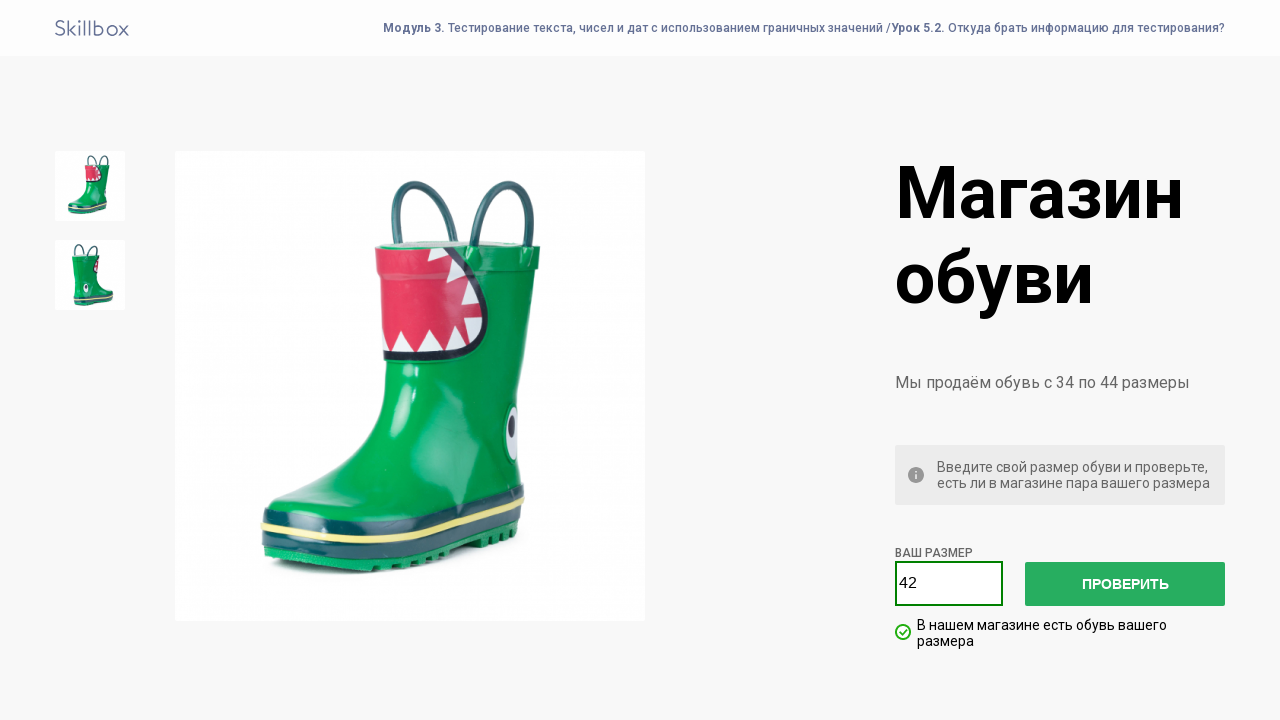